Tests drag and drop functionality on jQueryUI's droppable demo page by dragging an element and dropping it onto a target area within an iframe

Starting URL: https://jqueryui.com/droppable/

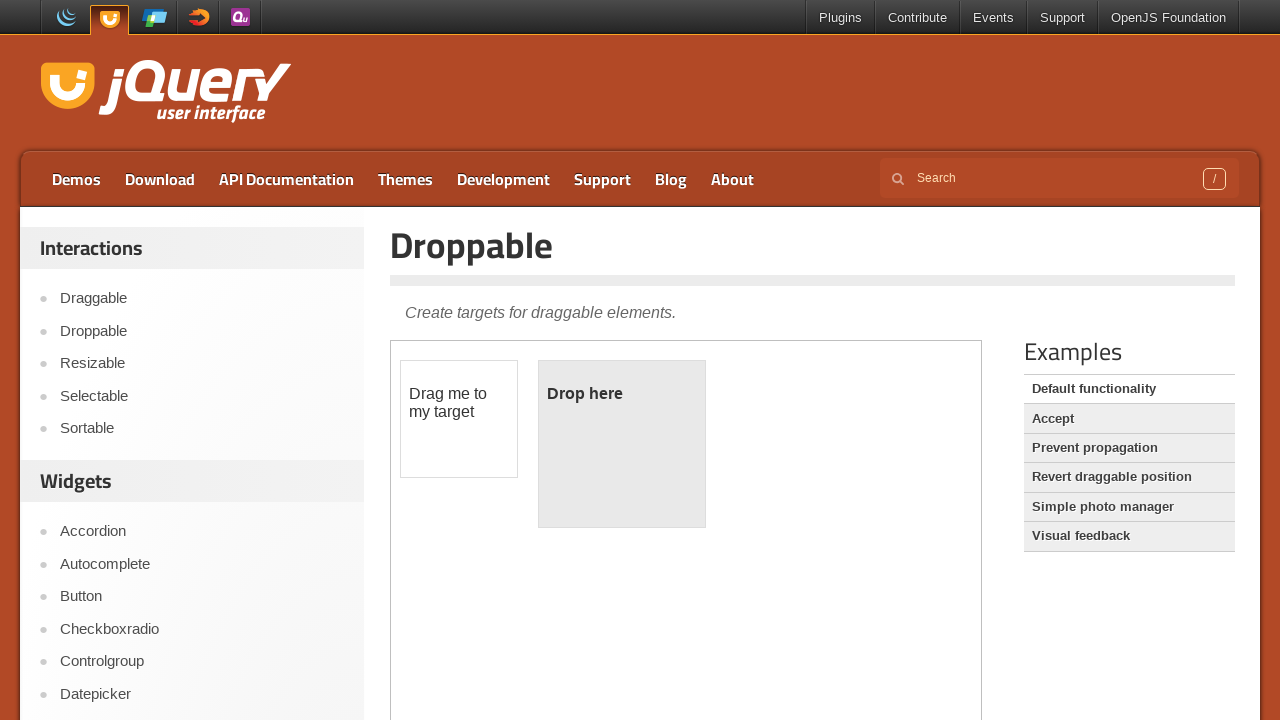

Navigated to jQueryUI droppable demo page
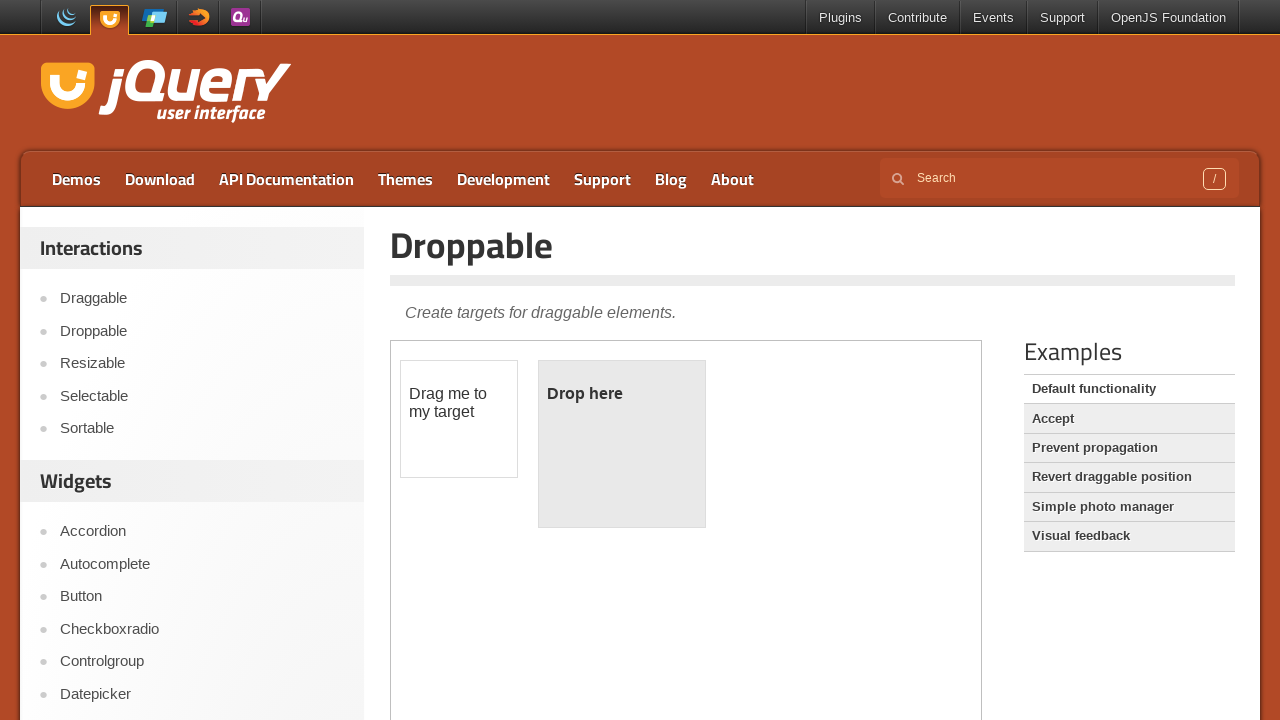

Located and switched to demo iframe
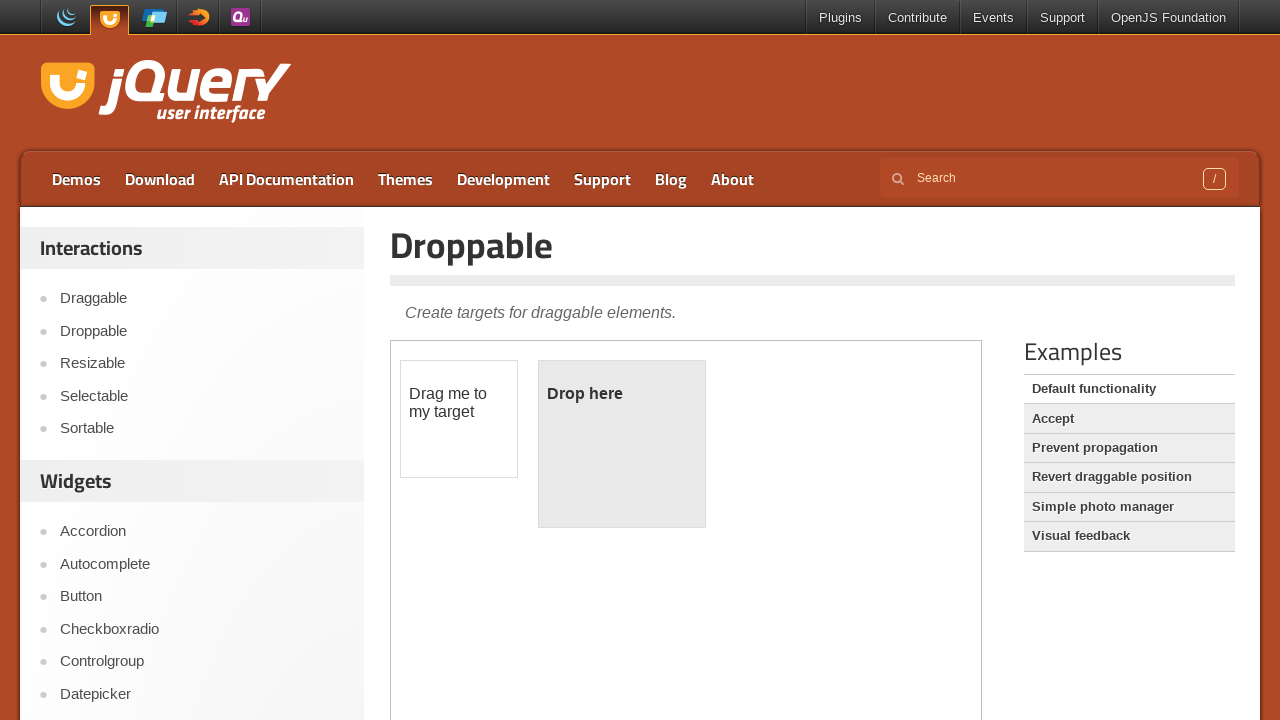

Located draggable element within iframe
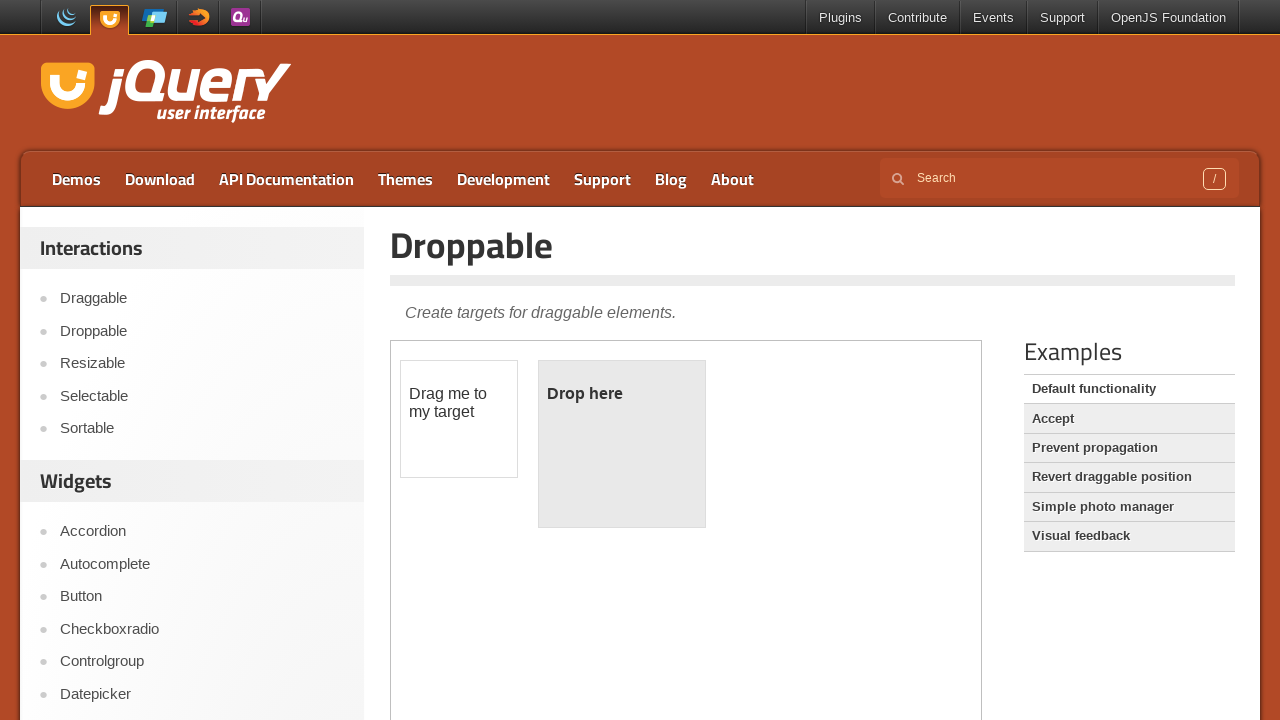

Located droppable target element within iframe
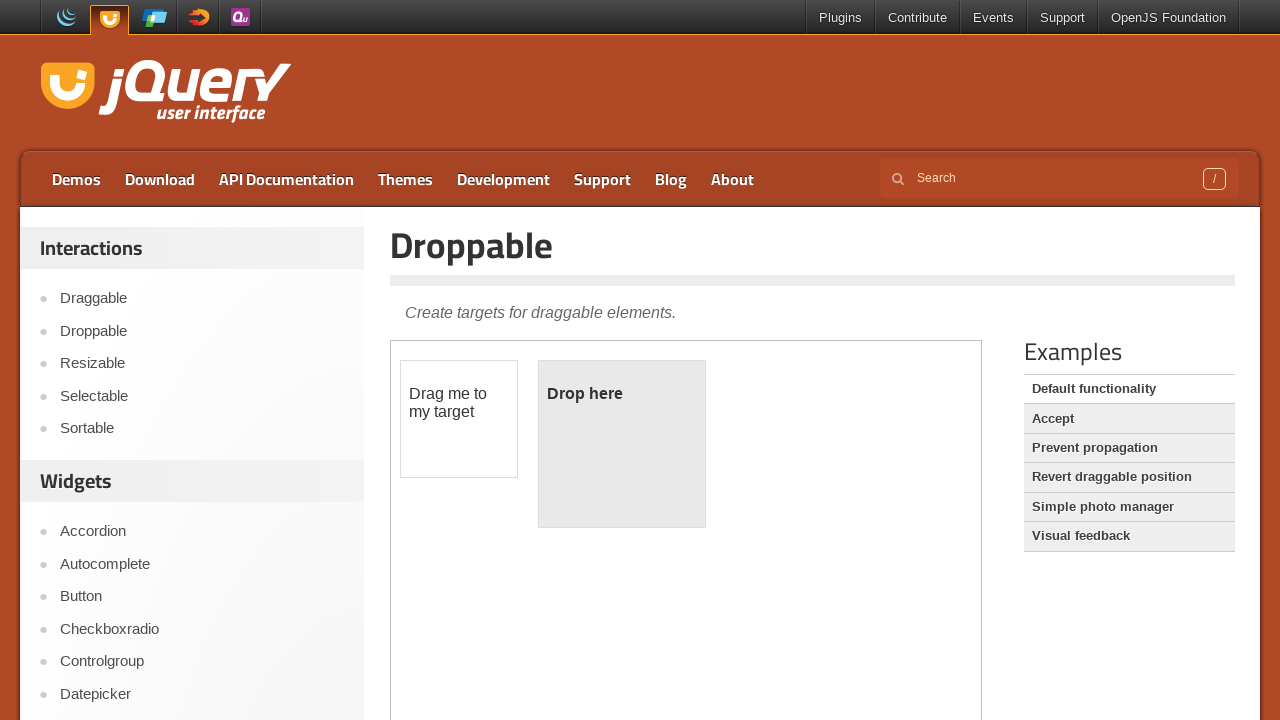

Dragged and dropped element onto target area at (622, 444)
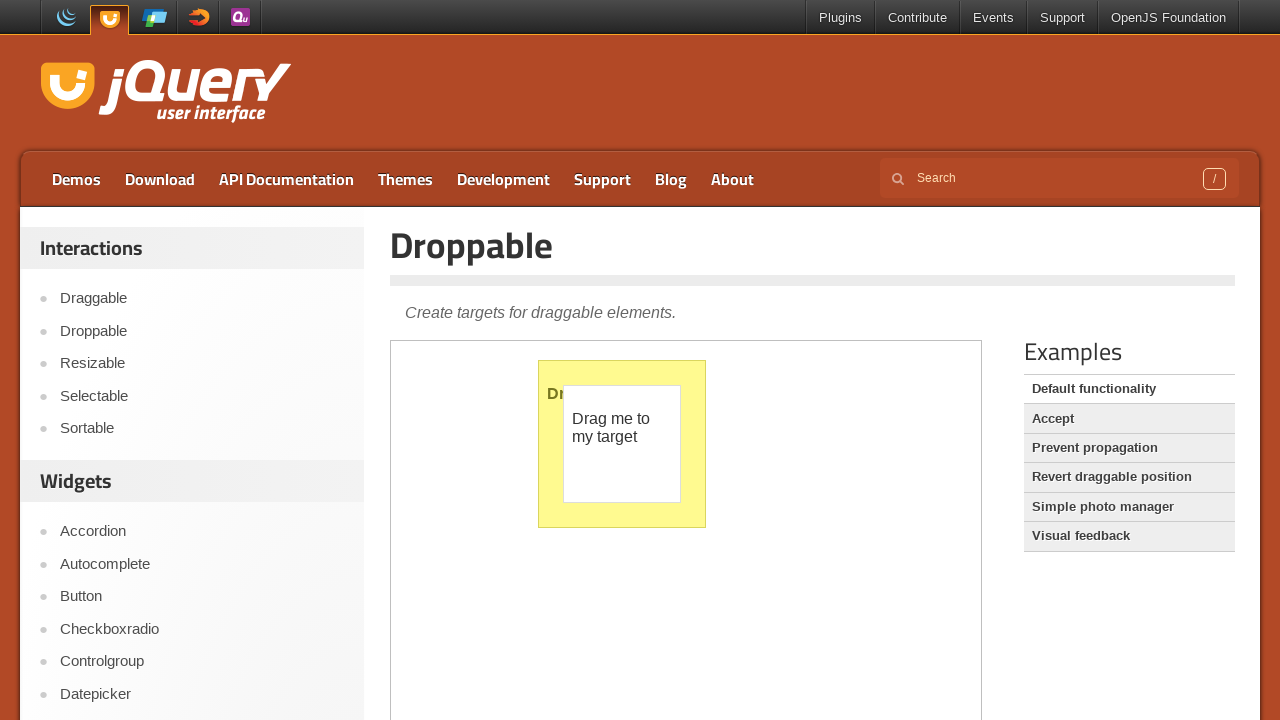

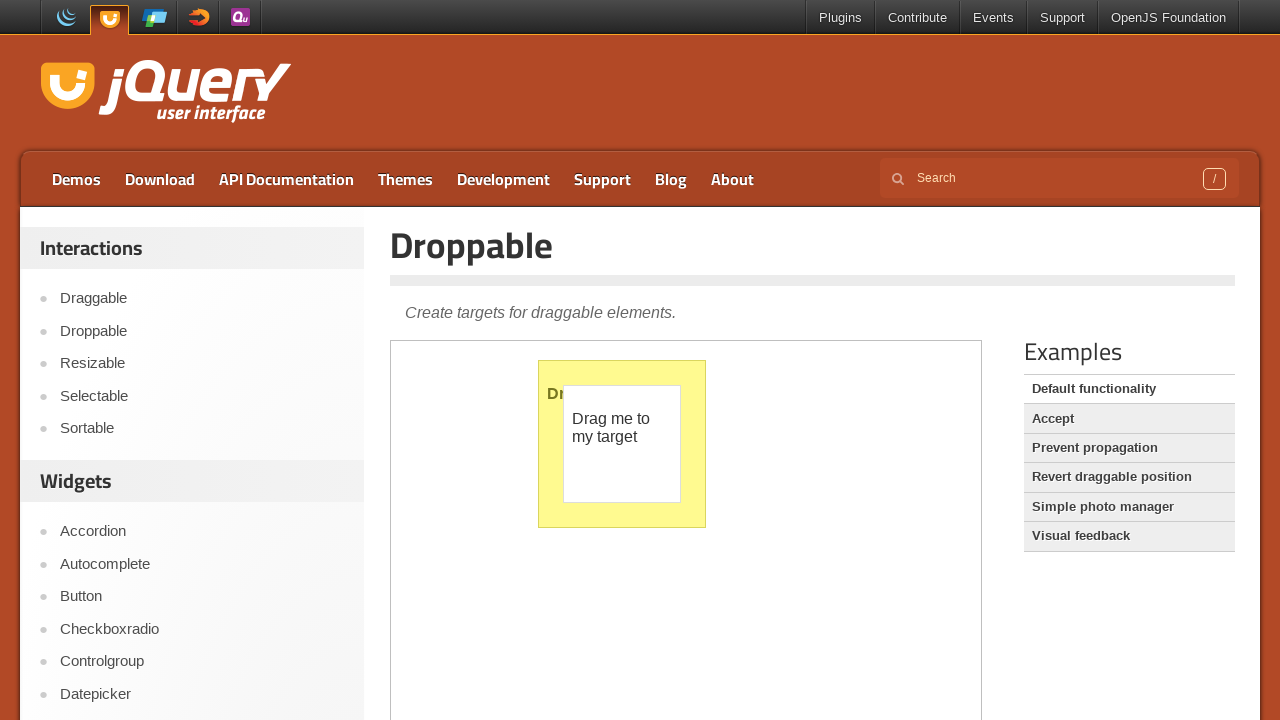